Tests navigation to the Song Lyrics submenu page and verifies that the correct URL is loaded.

Starting URL: https://www.99-bottles-of-beer.net/

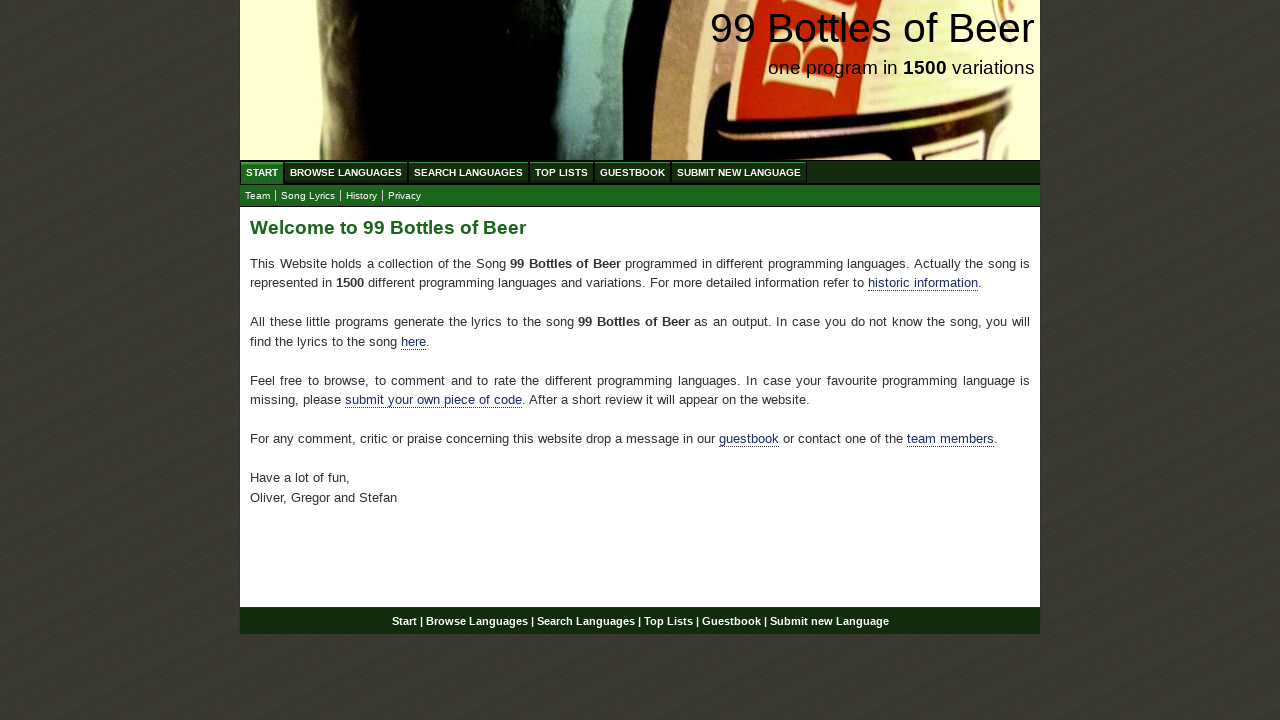

Clicked on Song Lyrics submenu link at (308, 196) on xpath=//ul[@id='submenu']/li/a[@href='lyrics.html']
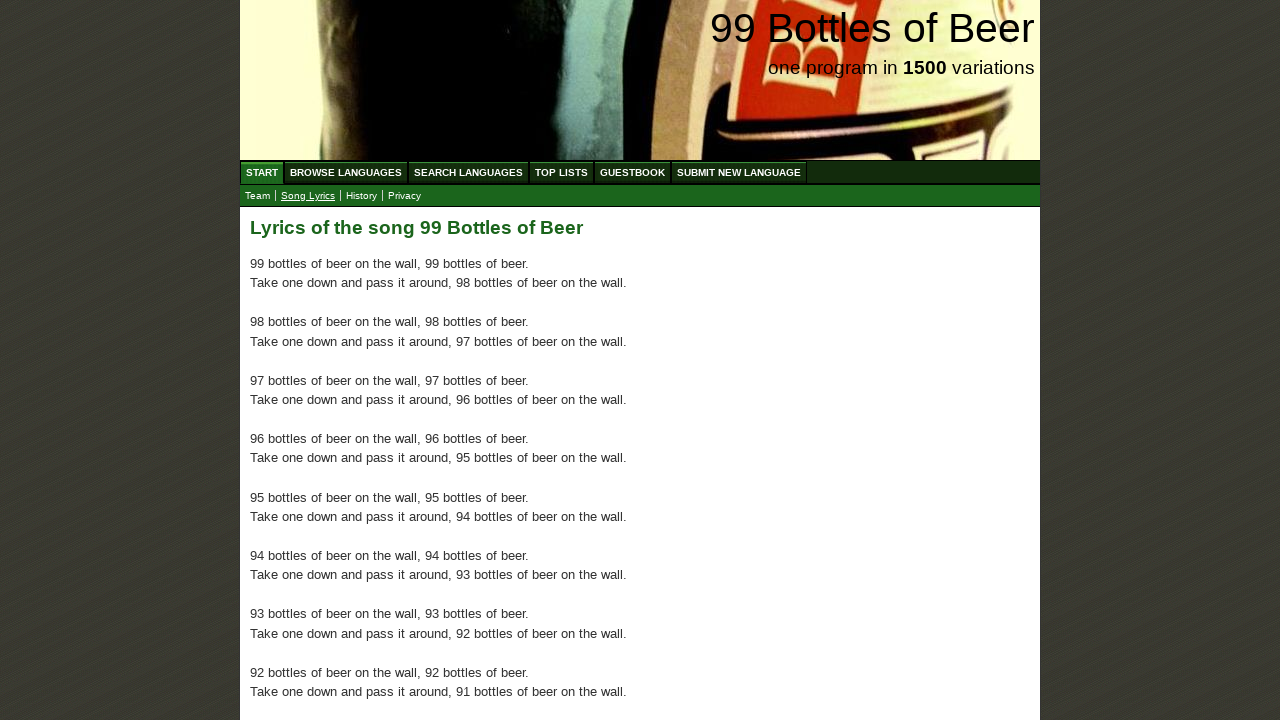

Song Lyrics page main content loaded
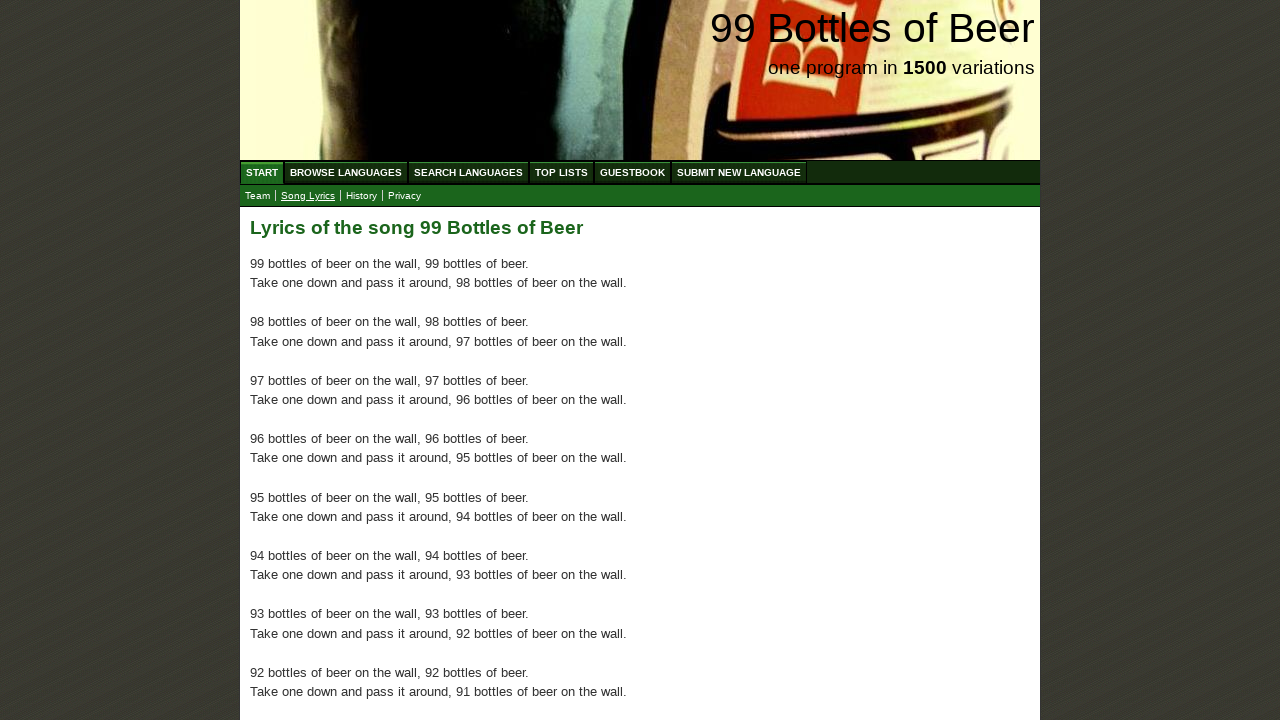

Verified correct URL: https://www.99-bottles-of-beer.net/lyrics.html
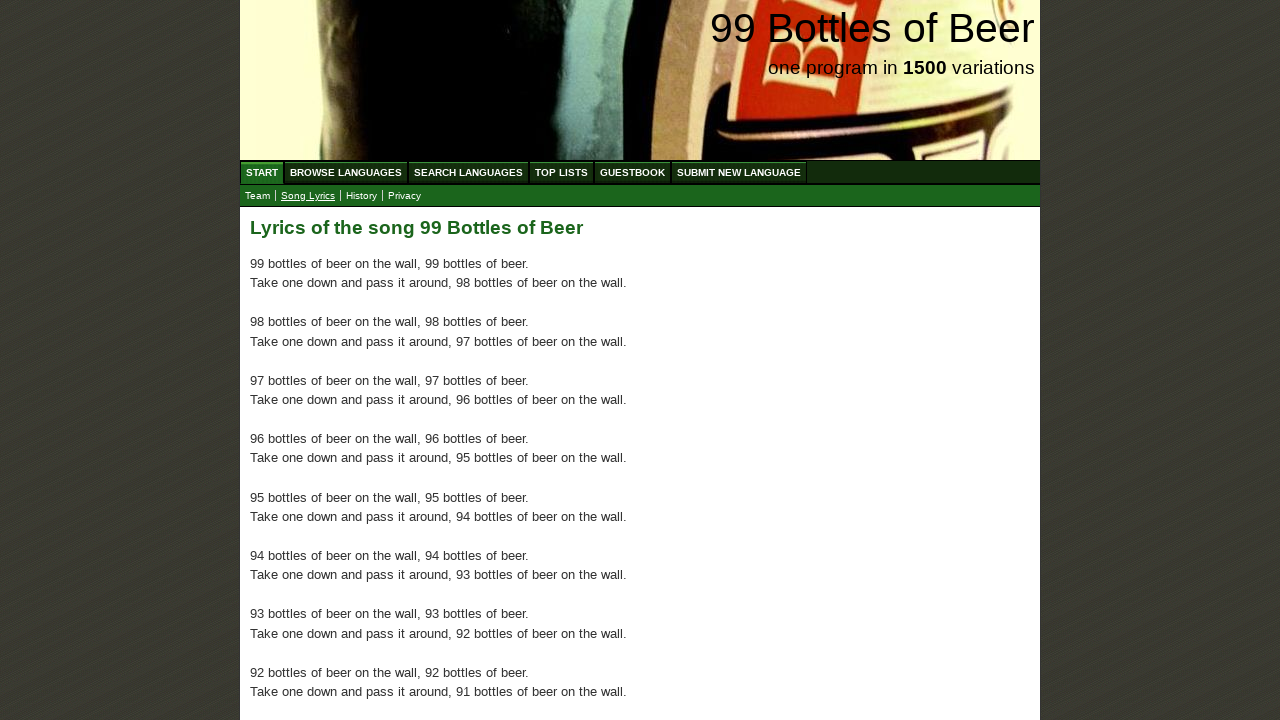

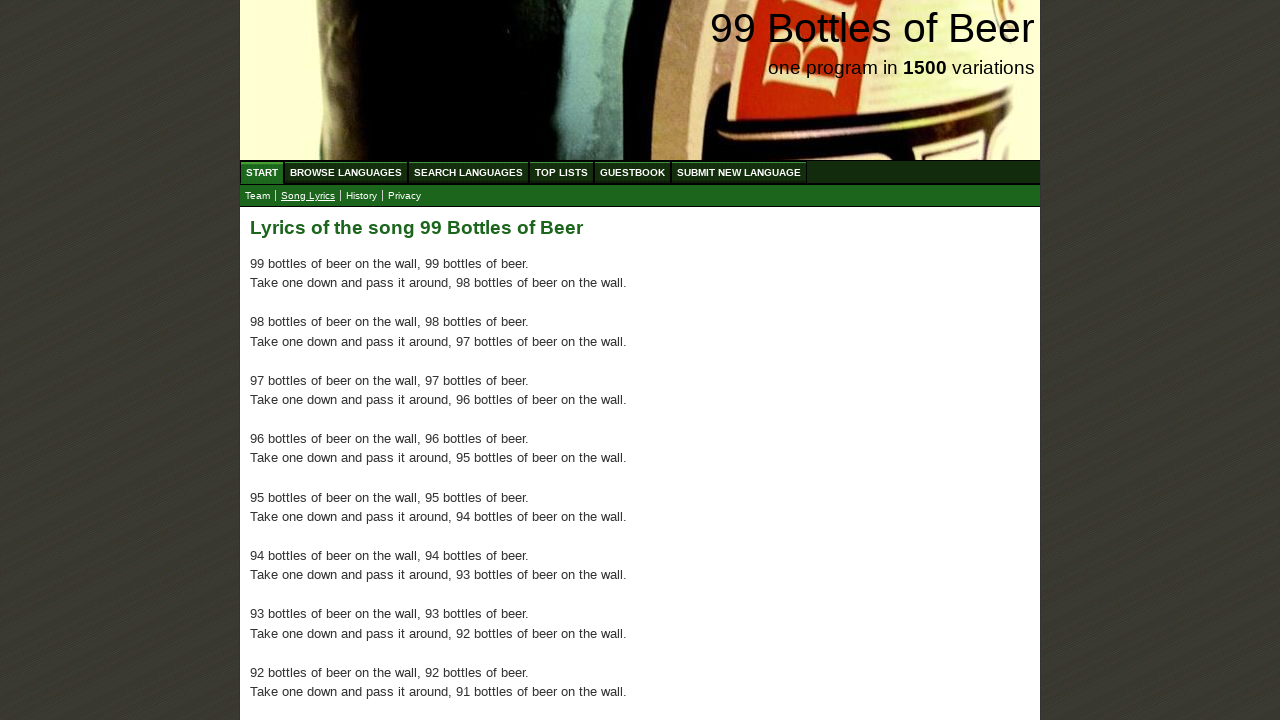